Navigates through a paginated table to find and display the price of "Beans" by iterating through all pages until found or all pages are exhausted

Starting URL: https://rahulshettyacademy.com/seleniumPractise/#/offers

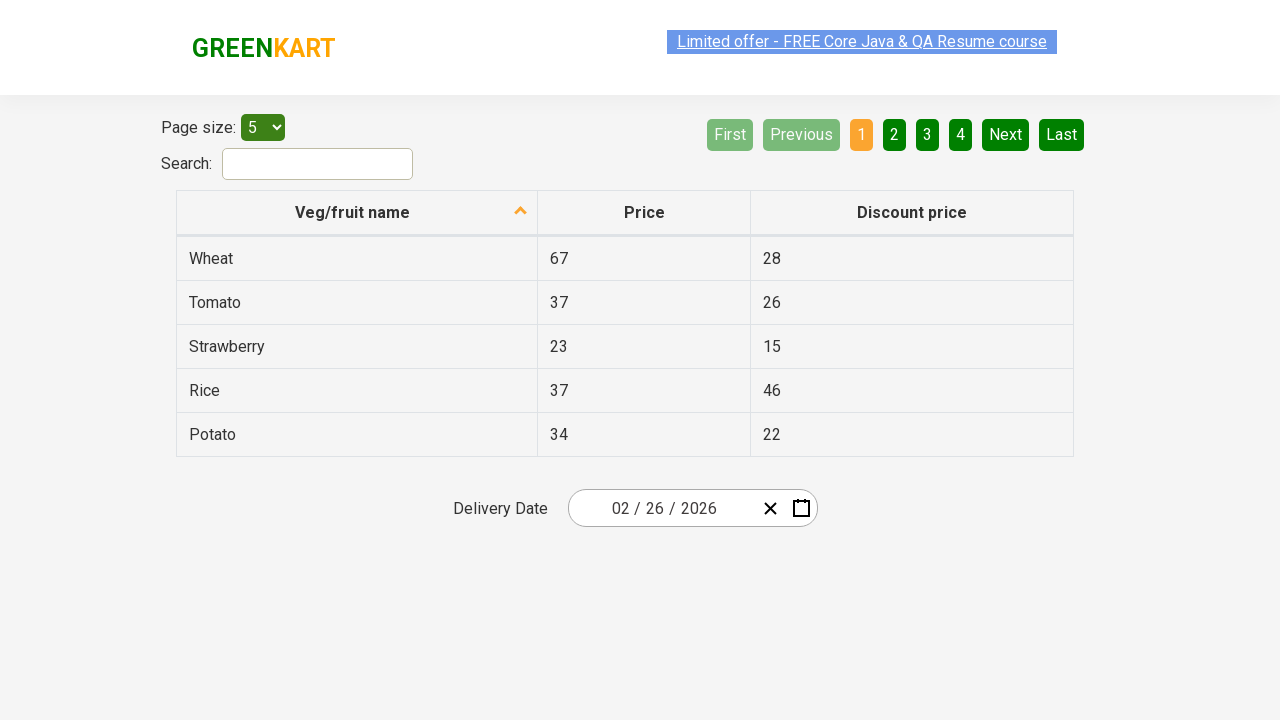

Located the Next button element
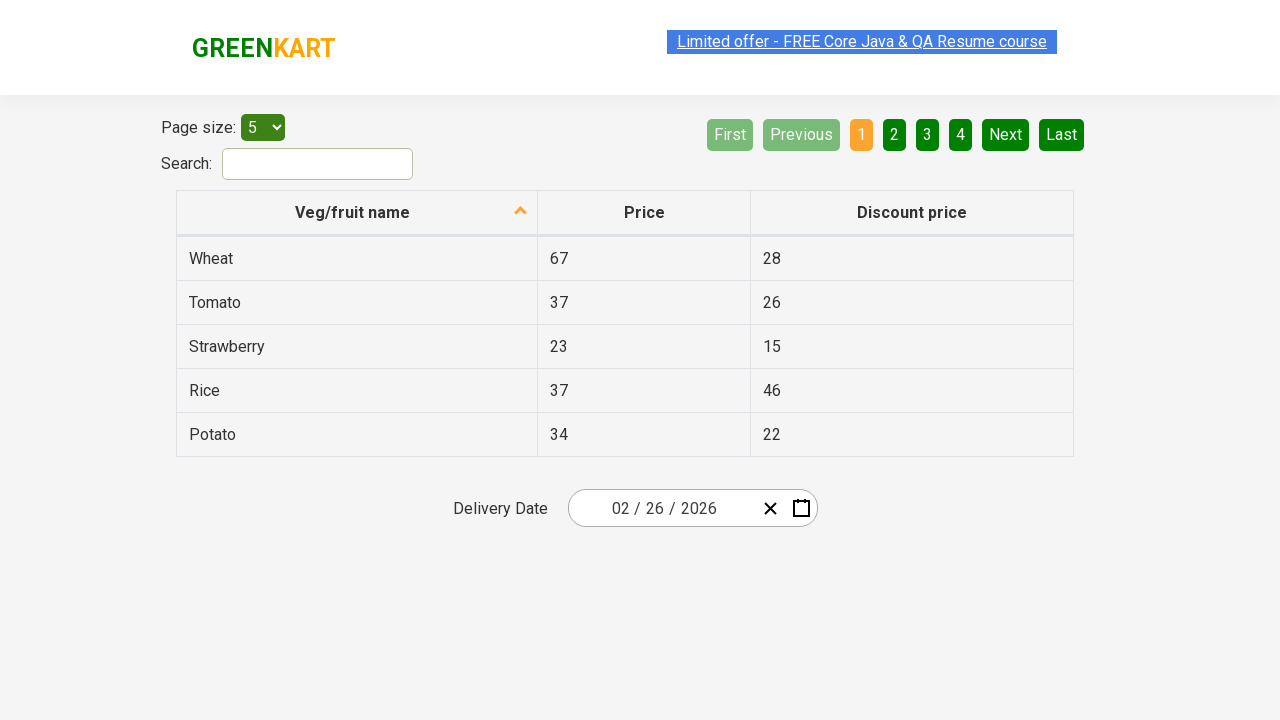

Checked if Next button is enabled: True
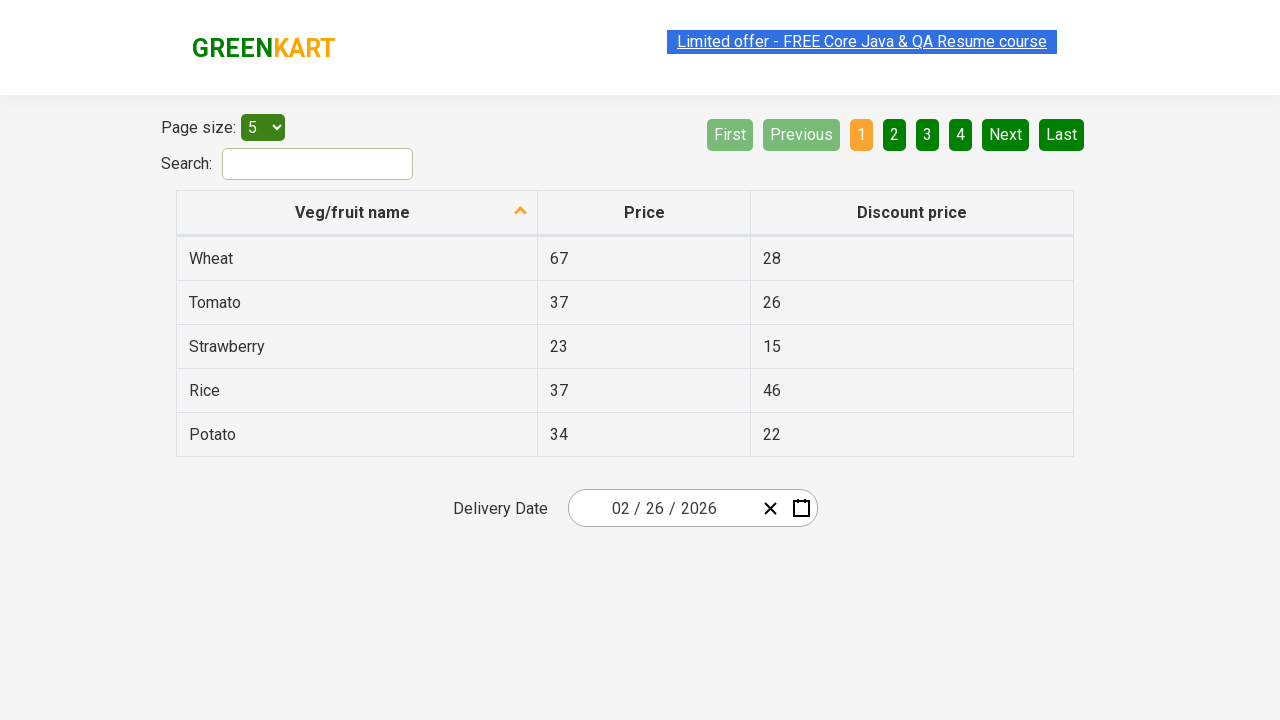

Retrieved all items from first table column (5 items)
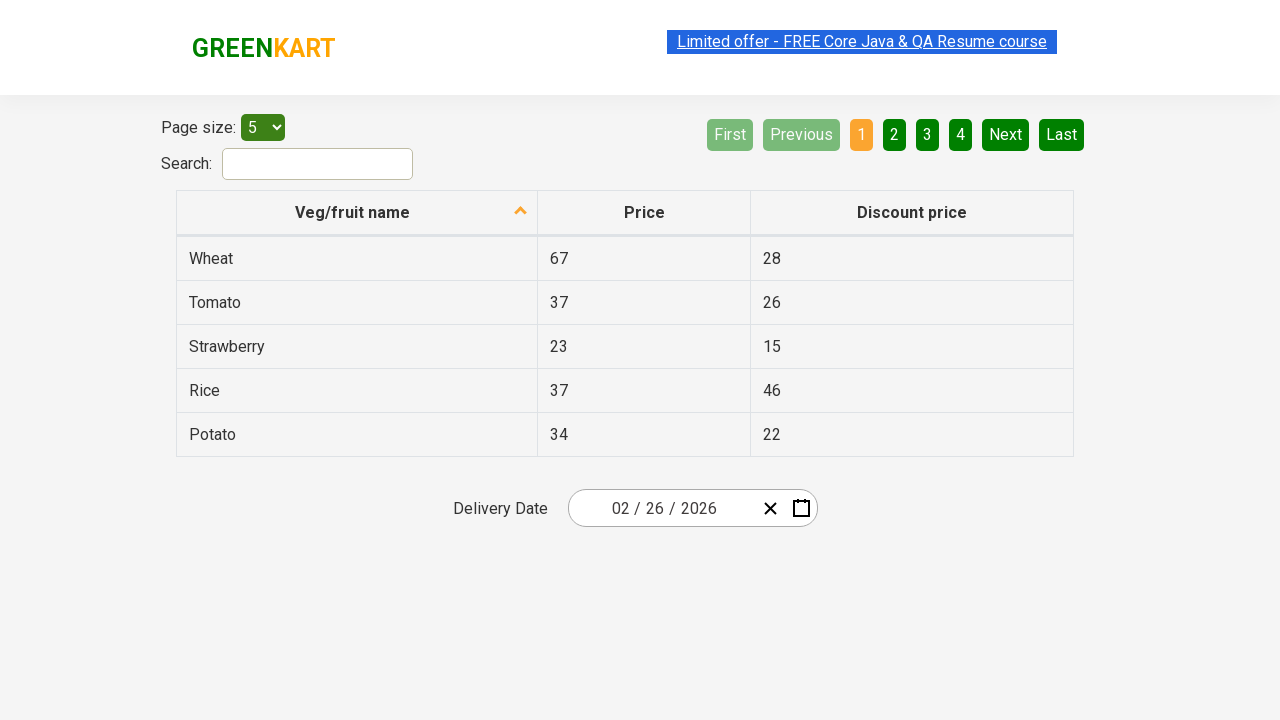

Clicked Next button to navigate to the next page at (1006, 134) on xpath=//a[@aria-label='Next']
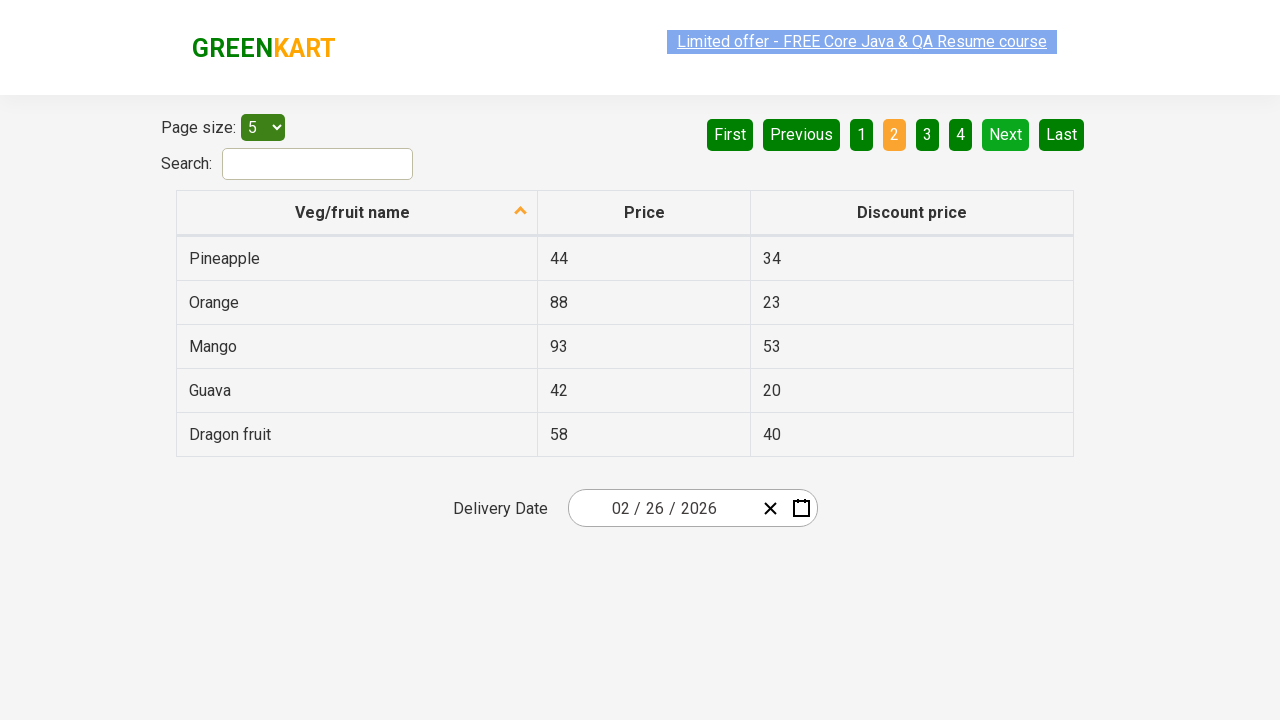

Checked if Next button is enabled: True
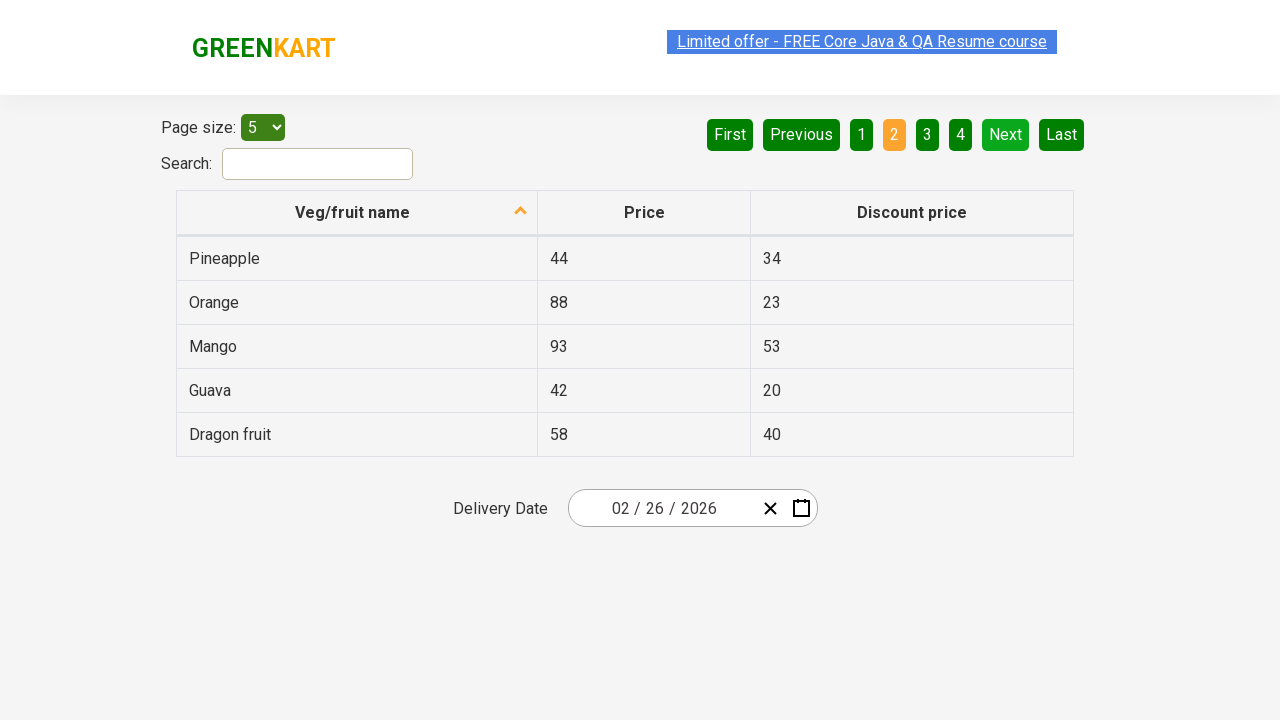

Retrieved all items from first table column (5 items)
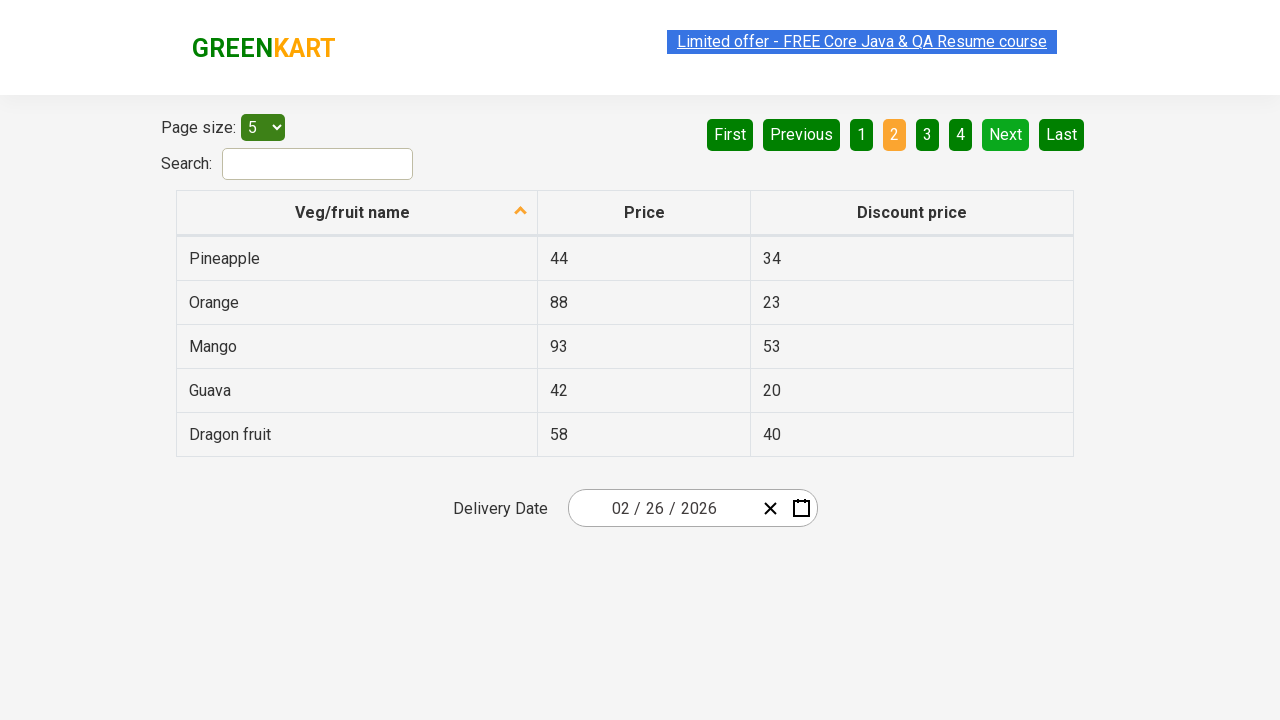

Clicked Next button to navigate to the next page at (1006, 134) on xpath=//a[@aria-label='Next']
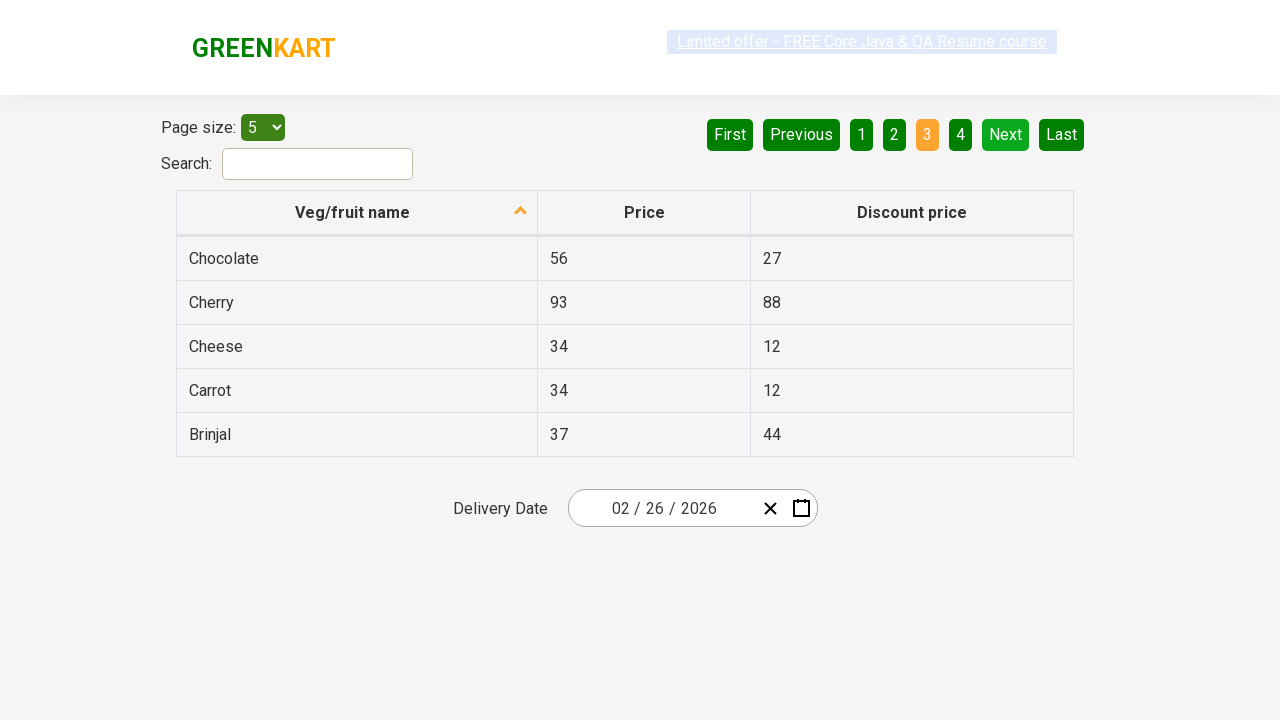

Checked if Next button is enabled: True
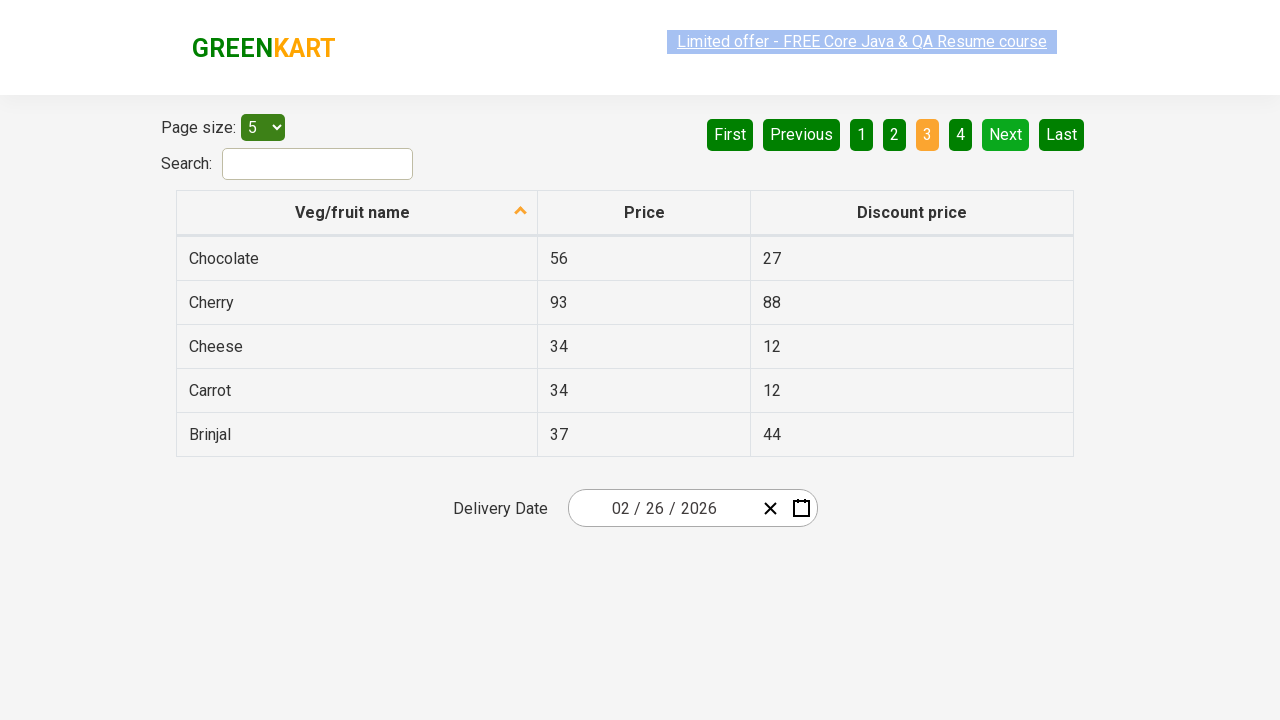

Retrieved all items from first table column (5 items)
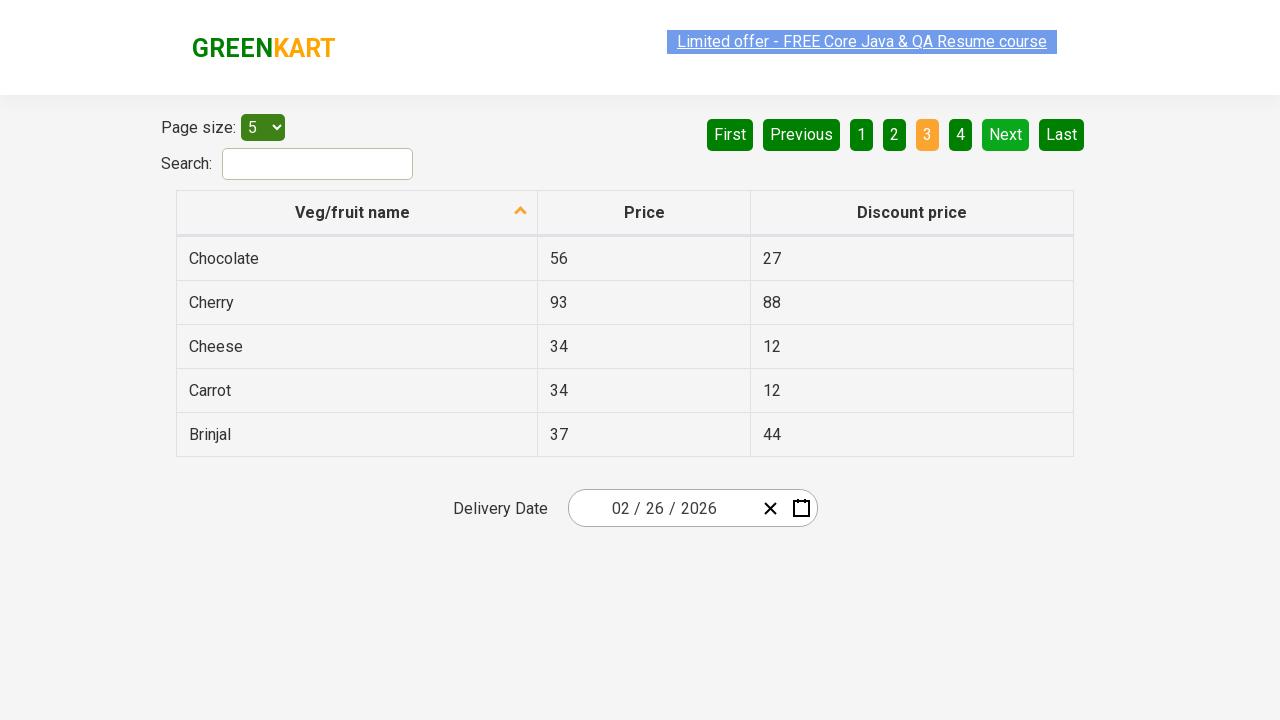

Clicked Next button to navigate to the next page at (1006, 134) on xpath=//a[@aria-label='Next']
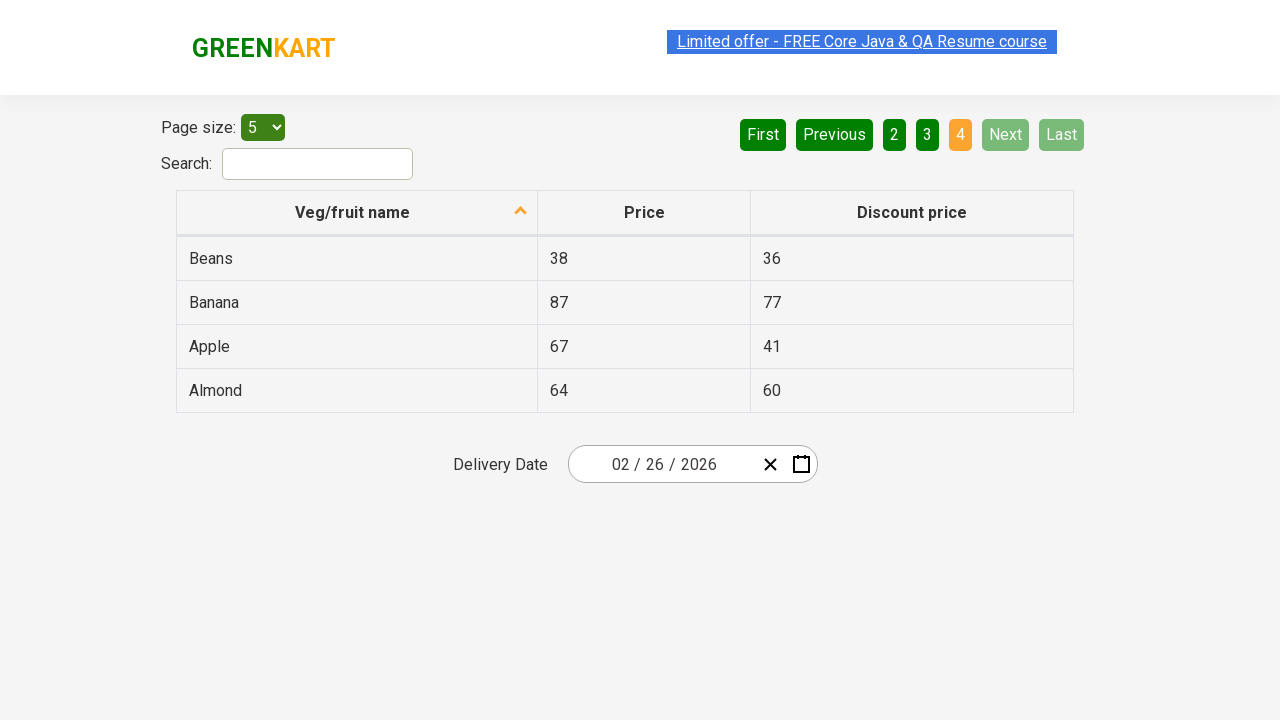

Checked if Next button is enabled: False
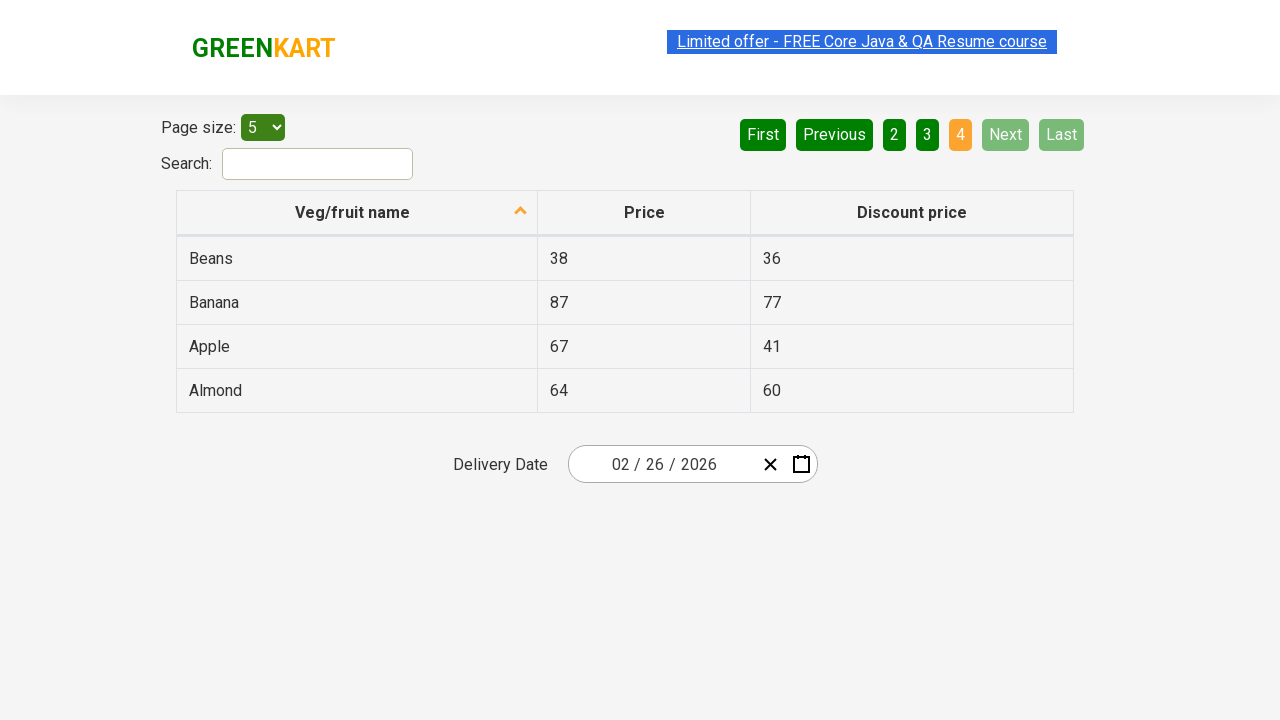

Retrieved all items from first table column (4 items)
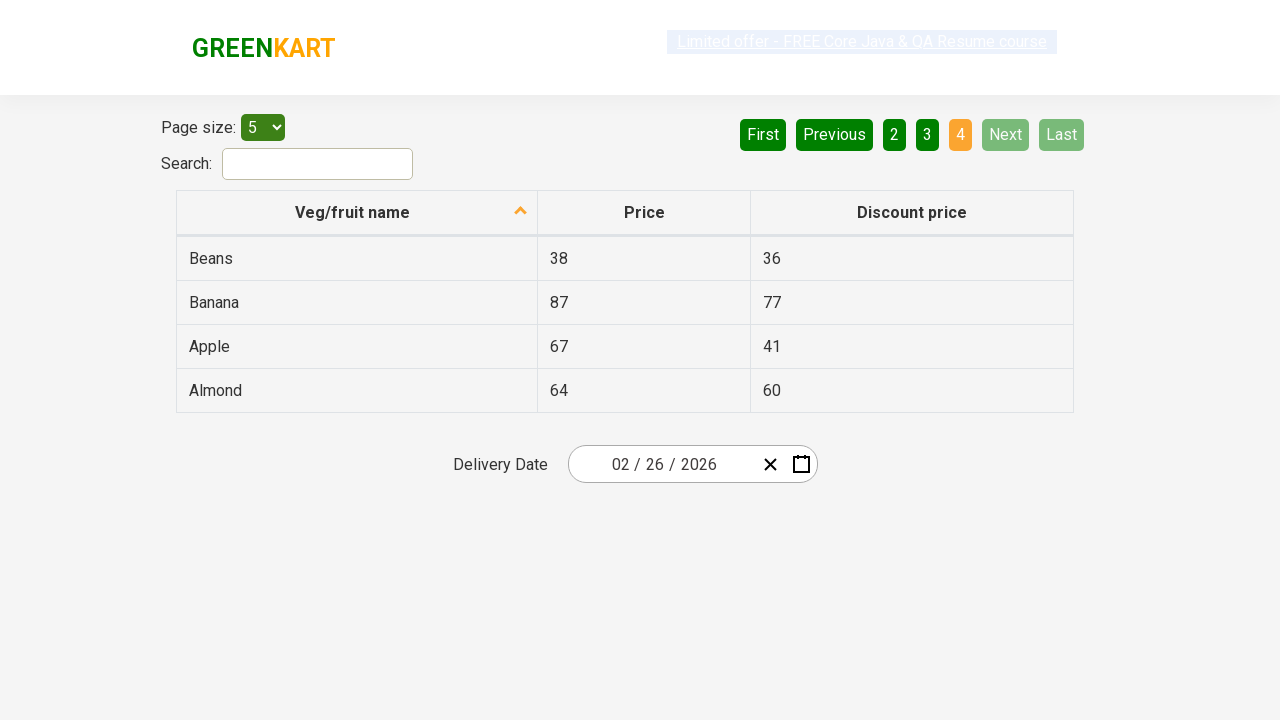

Found 'Beans' in table with price: 38
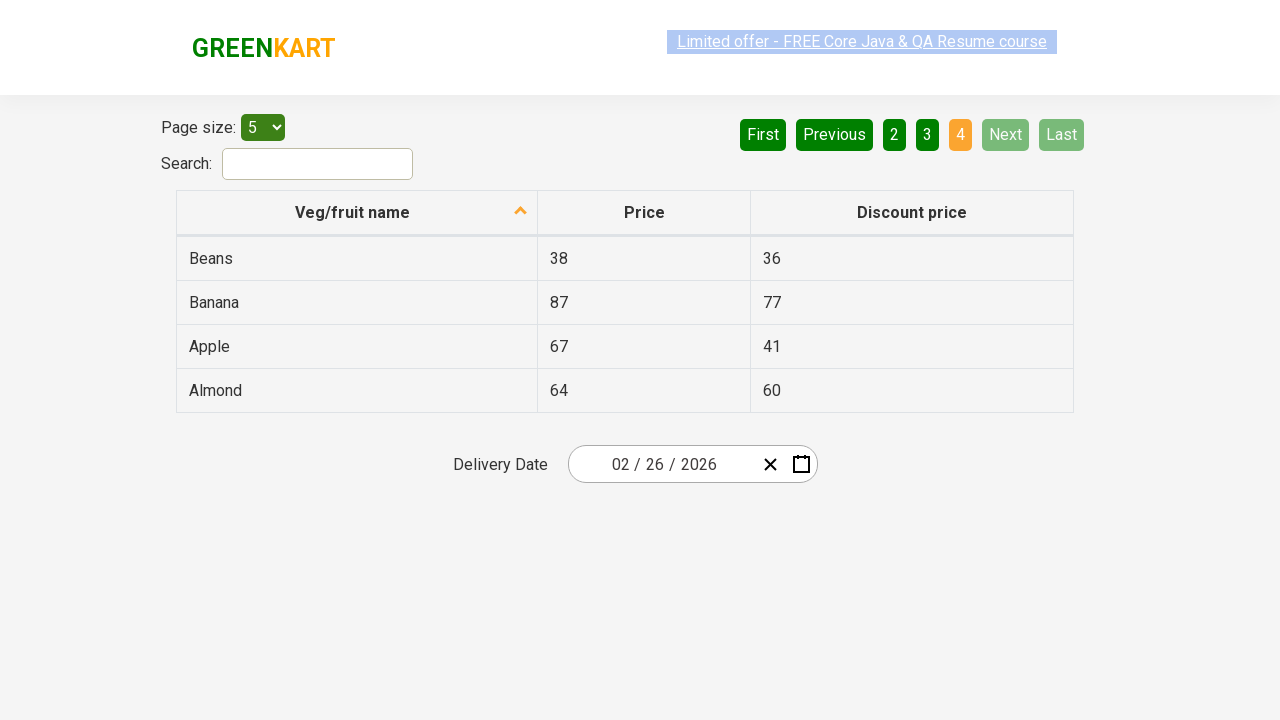

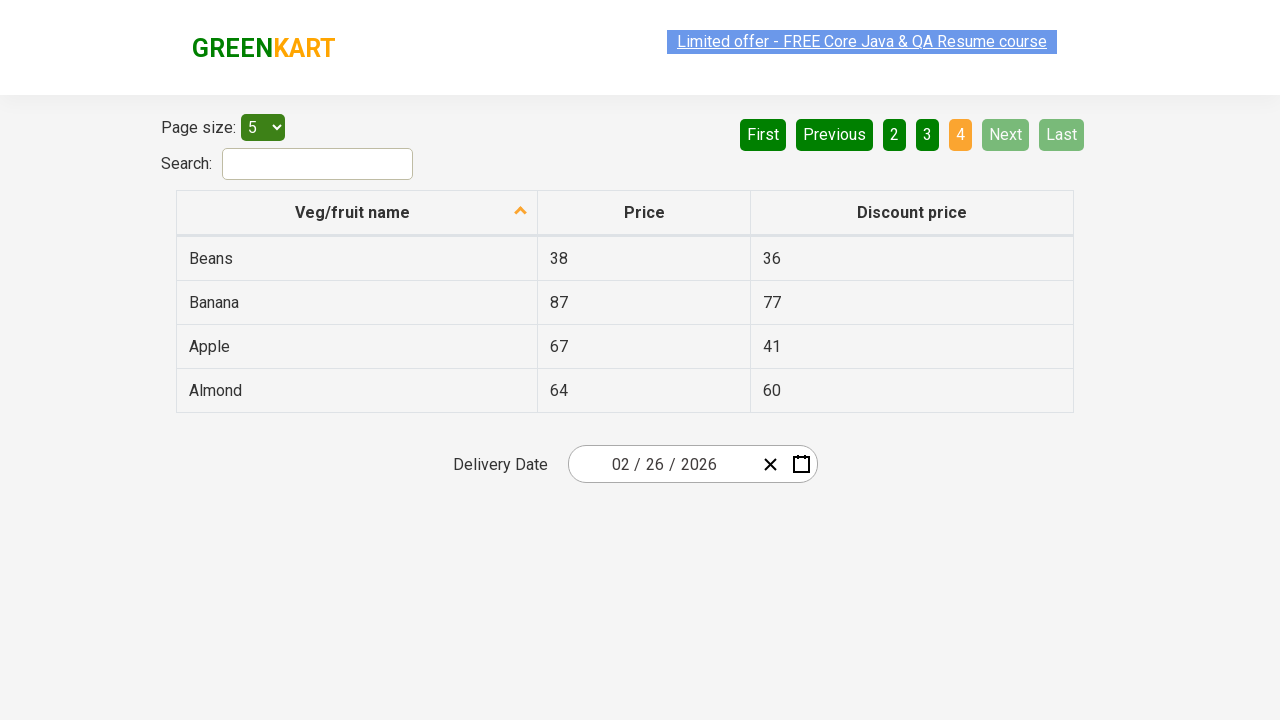